Verifies that the home page displays the correct number of sliders after navigating through shop menu

Starting URL: http://practice.automationtesting.in/

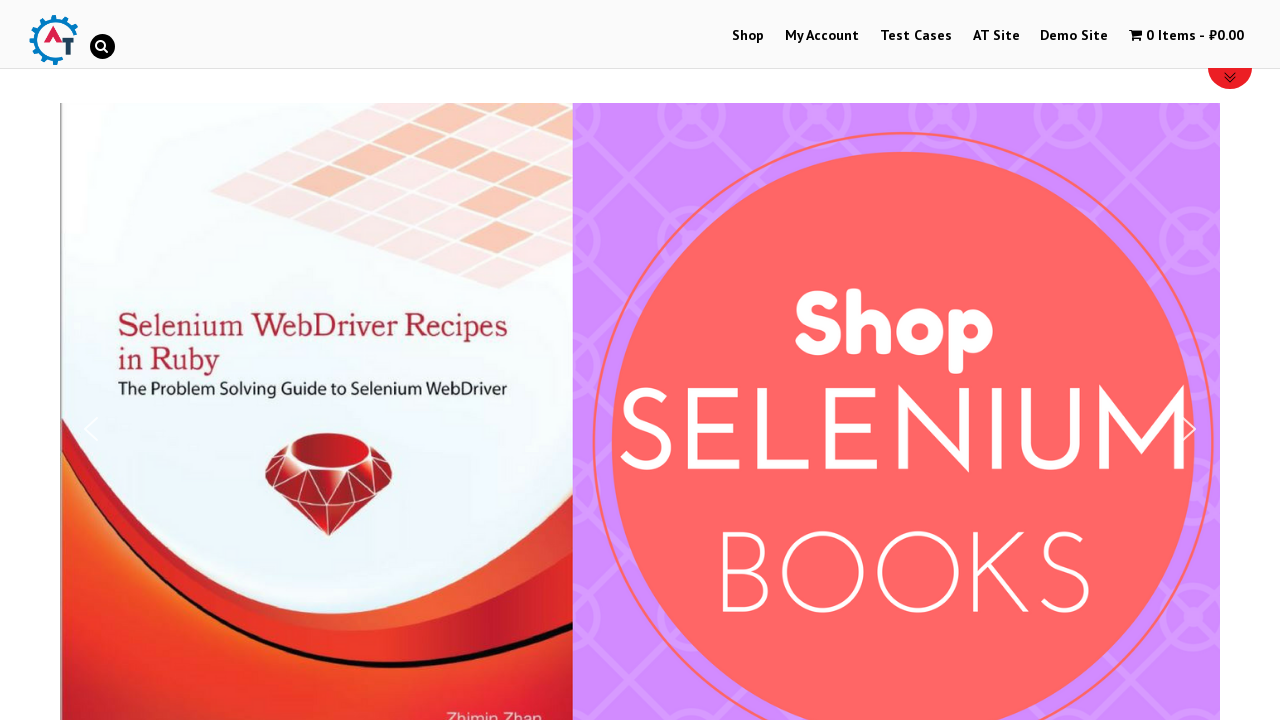

Clicked Shop menu to navigate to shop section at (748, 36) on text=Shop
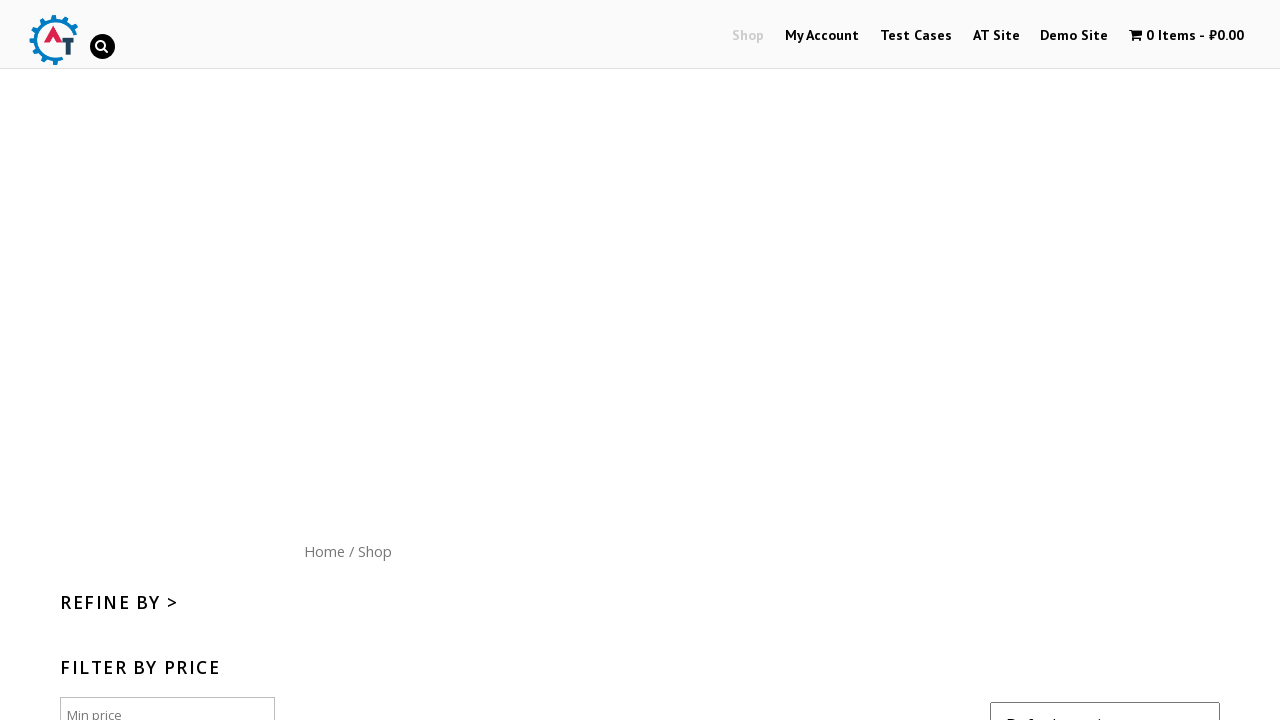

Clicked Home menu to navigate back to home page at (324, 149) on text=Home
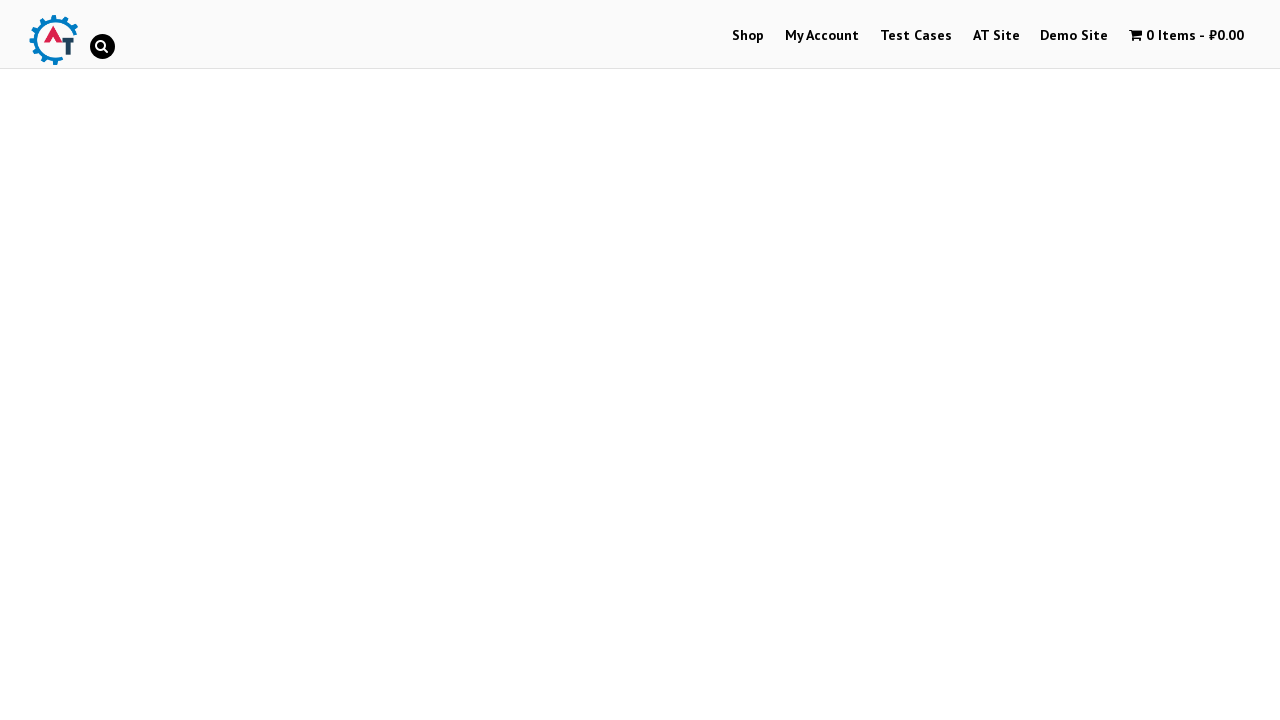

Verified that sliders are displayed on the home page
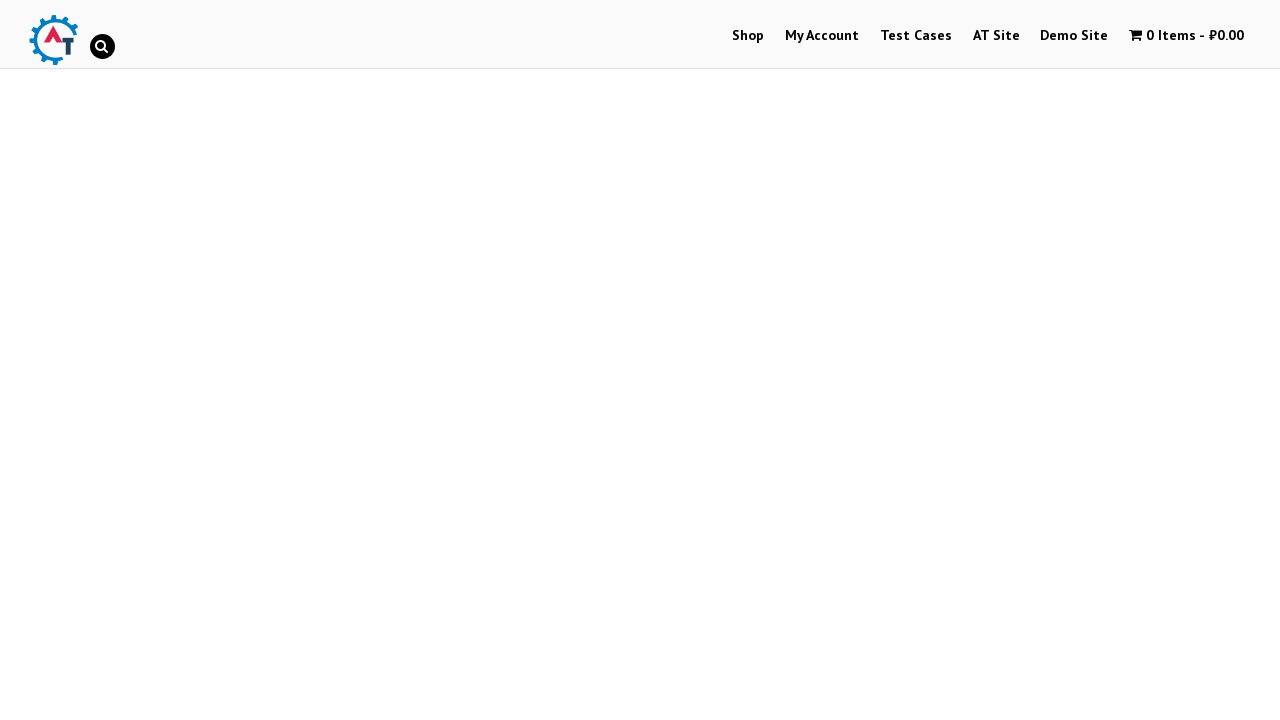

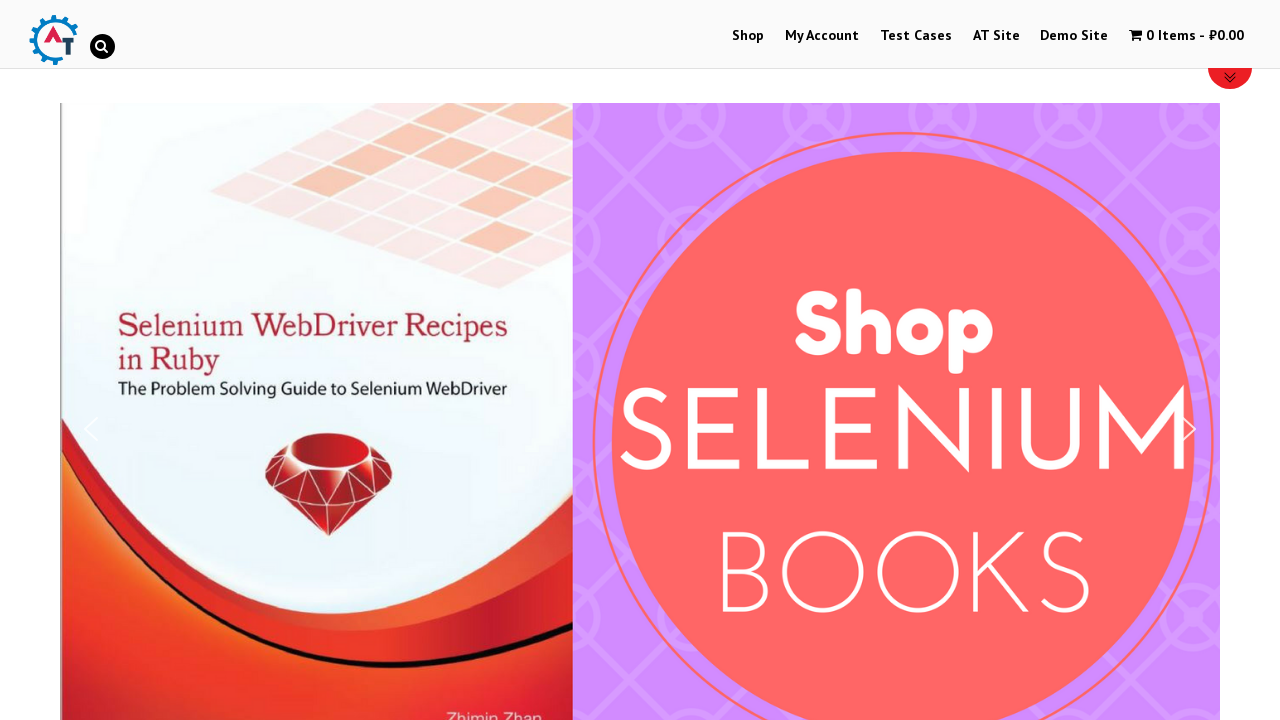